Navigates to a raw image on GitHub and clicks on the image element to select it

Starting URL: https://raw.githubusercontent.com/RicardoVinicioJara/Simulacion/main/Segundo%20Interciclo/Examen/image.png

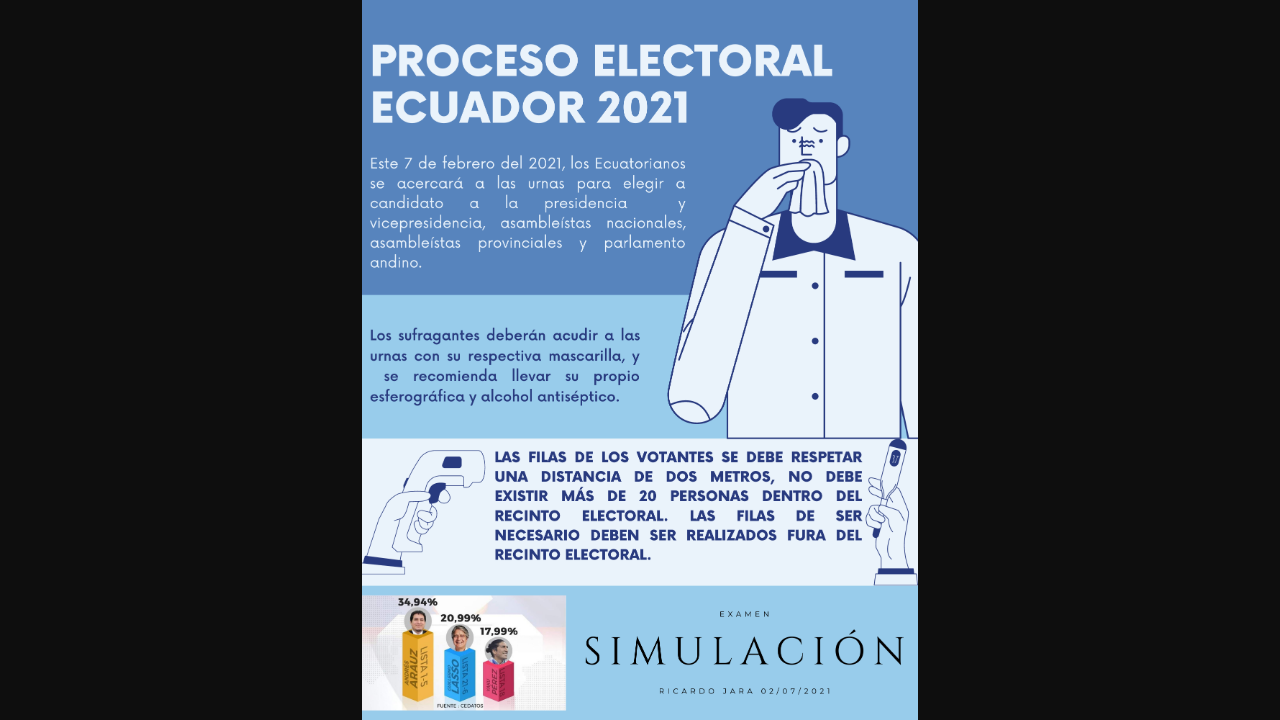

Waited for image element to load on the page
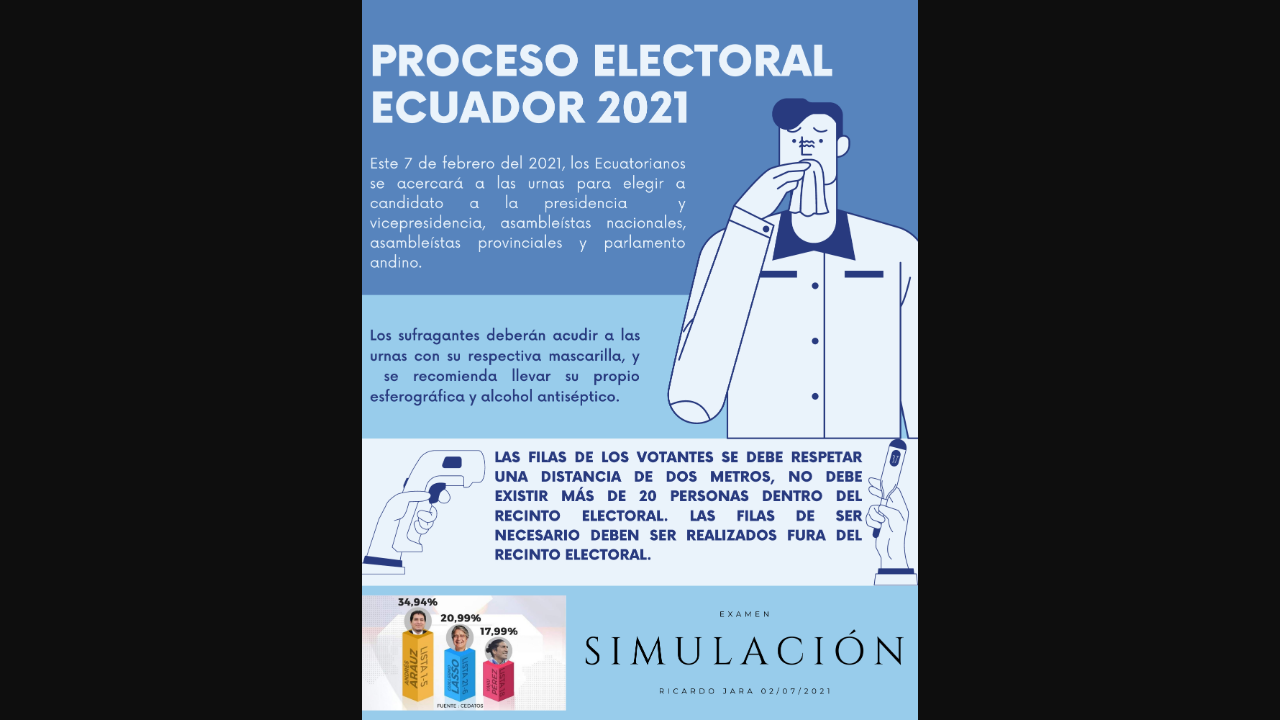

Clicked on the image element at (640, 360) on img
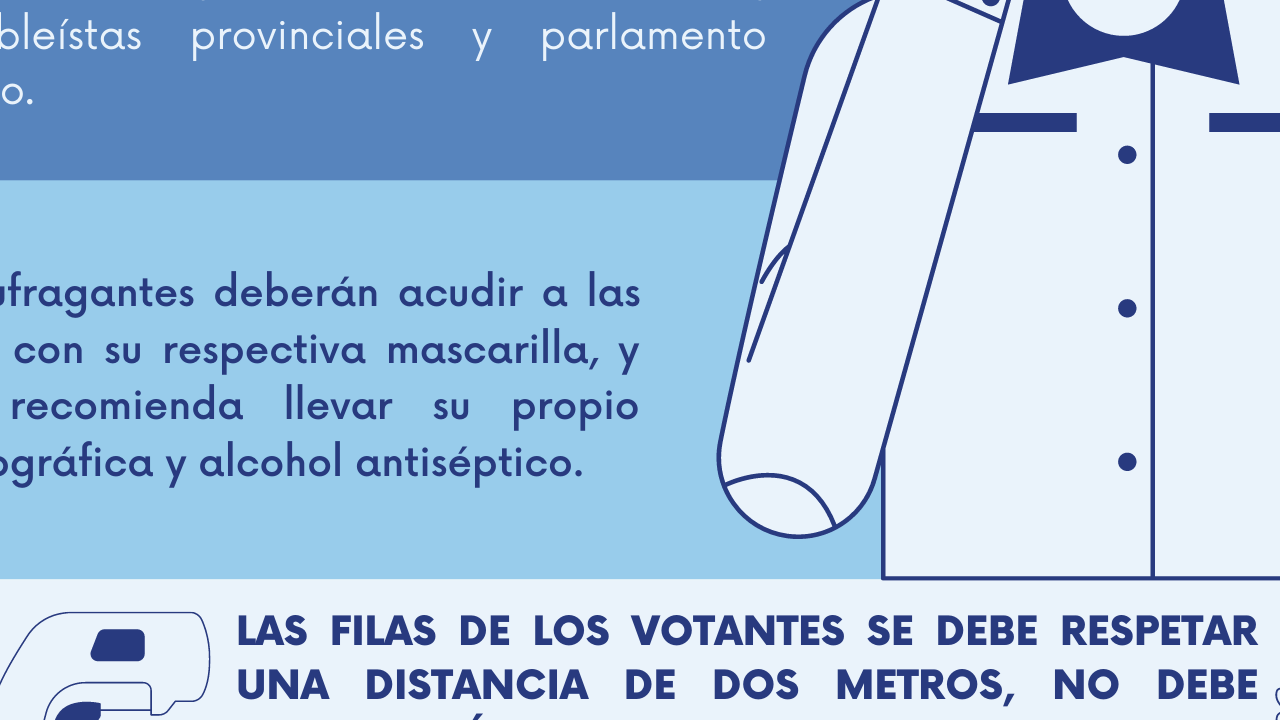

Clicked on the image element again to select it at (640, 360) on img
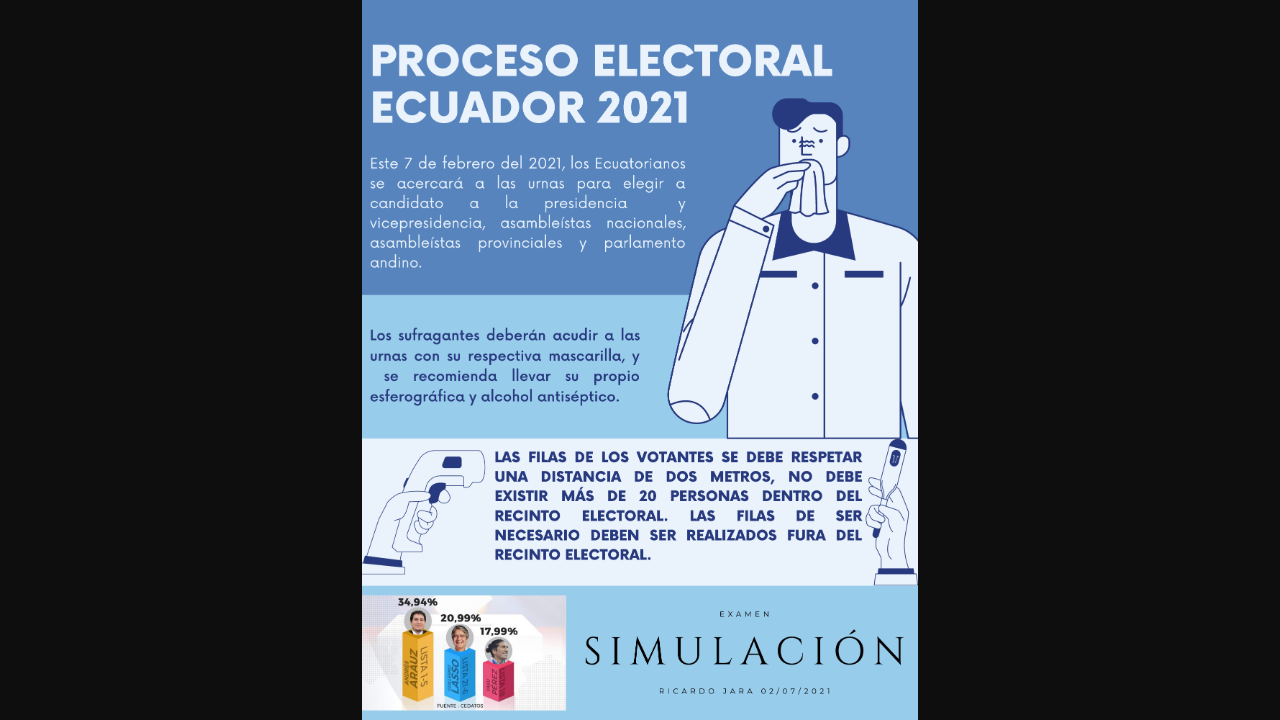

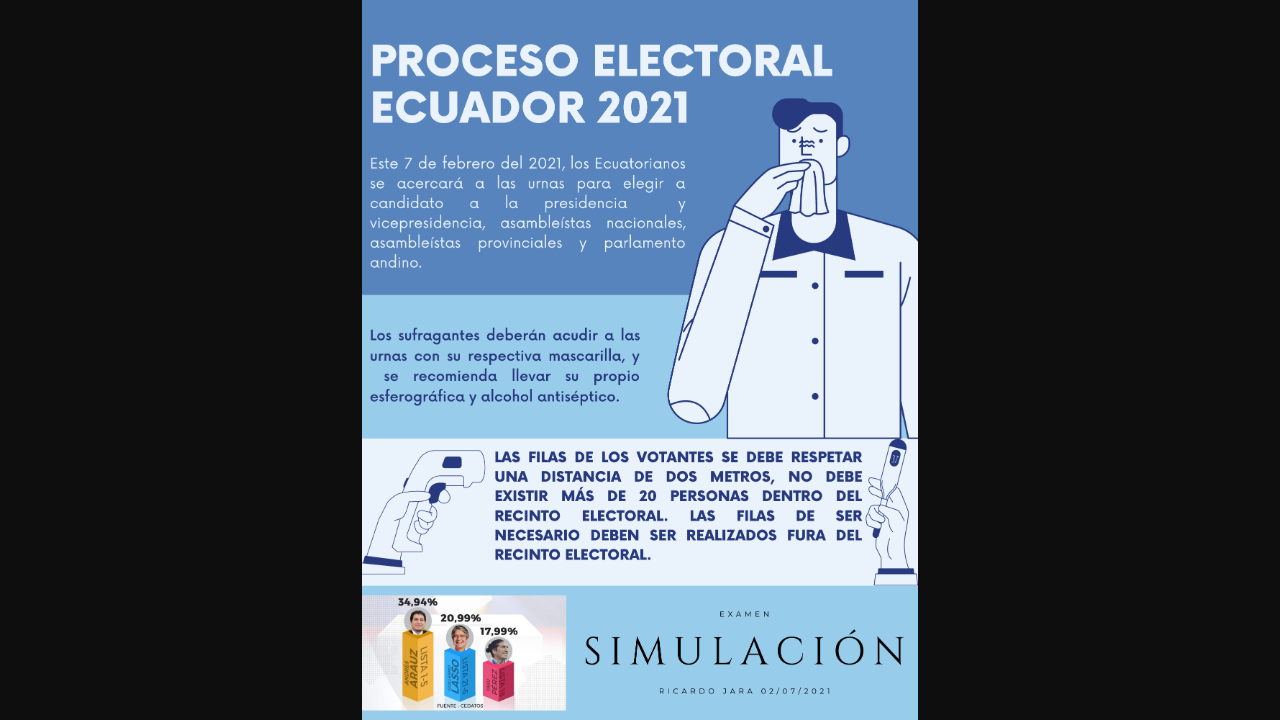